Tests that the todo counter displays the correct number of items as todos are added.

Starting URL: https://demo.playwright.dev/todomvc

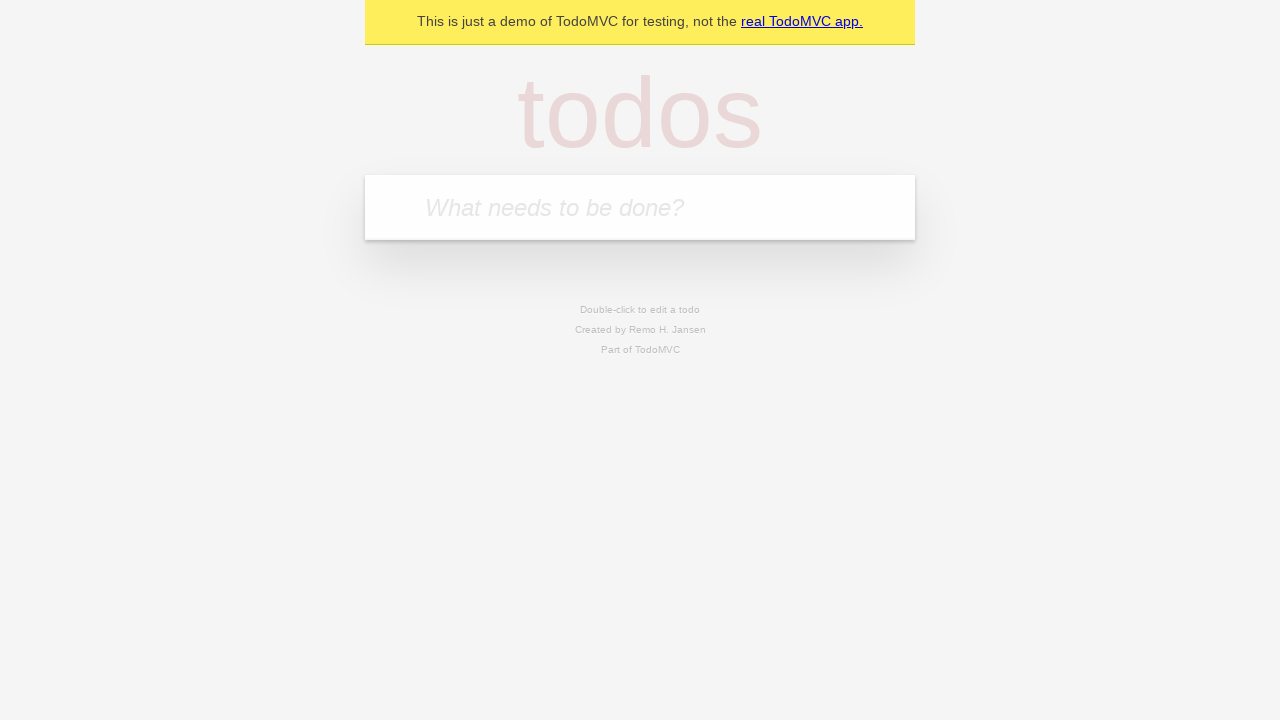

Filled todo input with 'buy some cheese' on internal:attr=[placeholder="What needs to be done?"i]
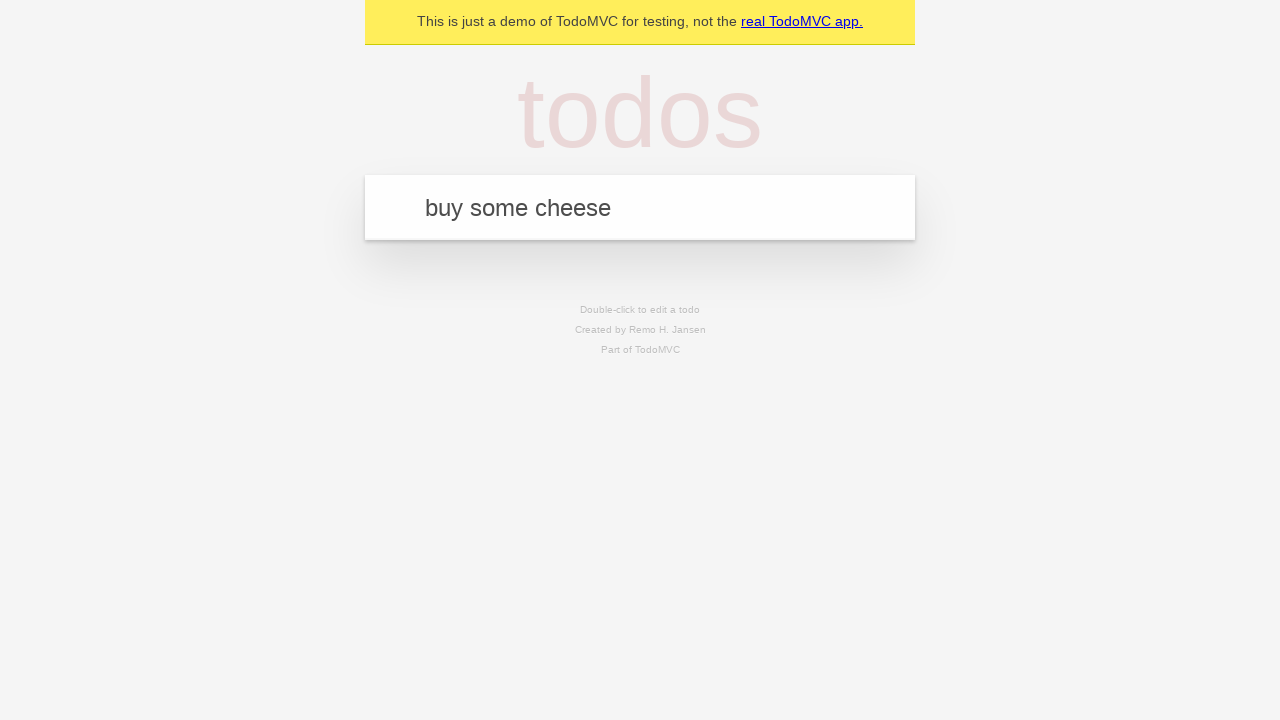

Pressed Enter to add first todo item on internal:attr=[placeholder="What needs to be done?"i]
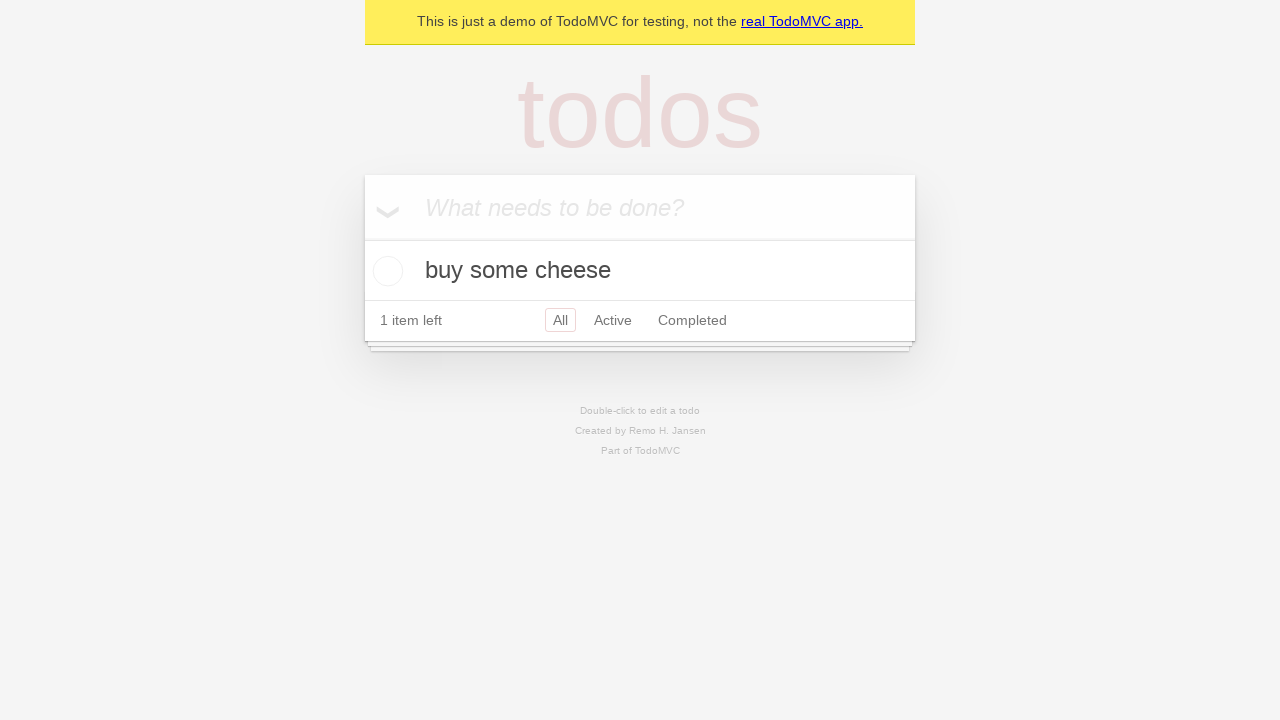

Todo counter element loaded and displays 1 item
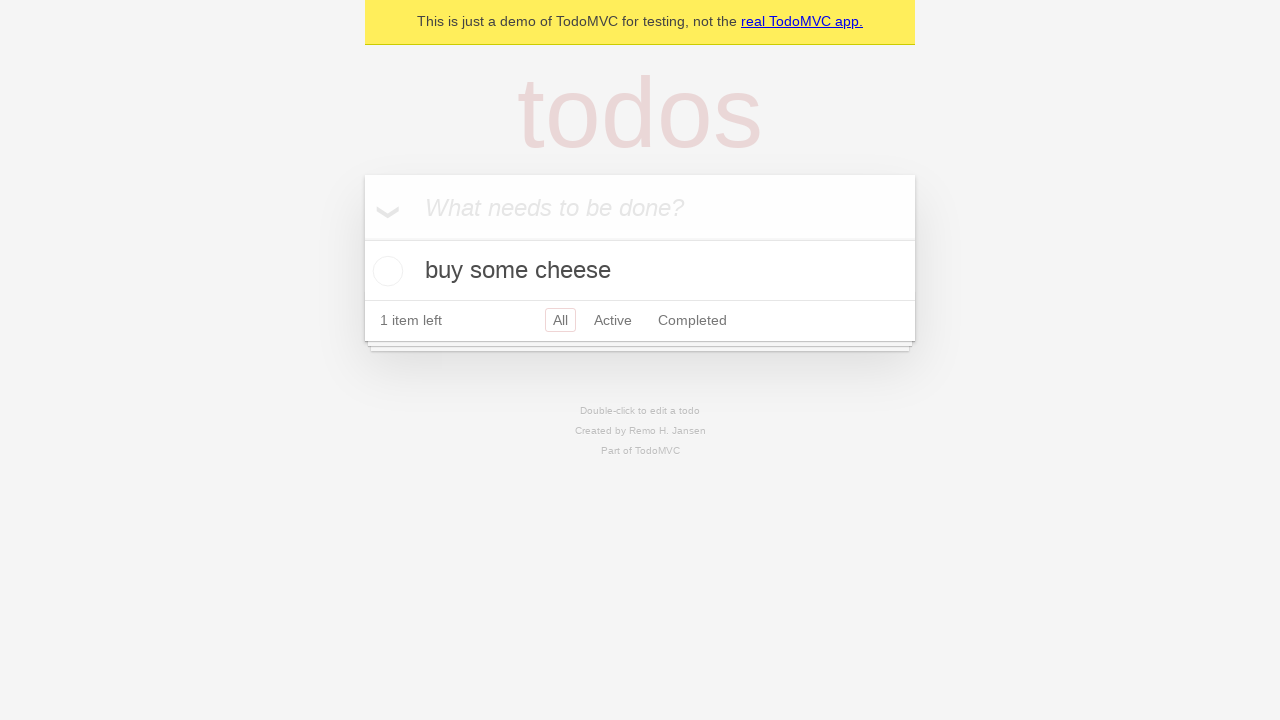

Filled todo input with 'feed the cat' on internal:attr=[placeholder="What needs to be done?"i]
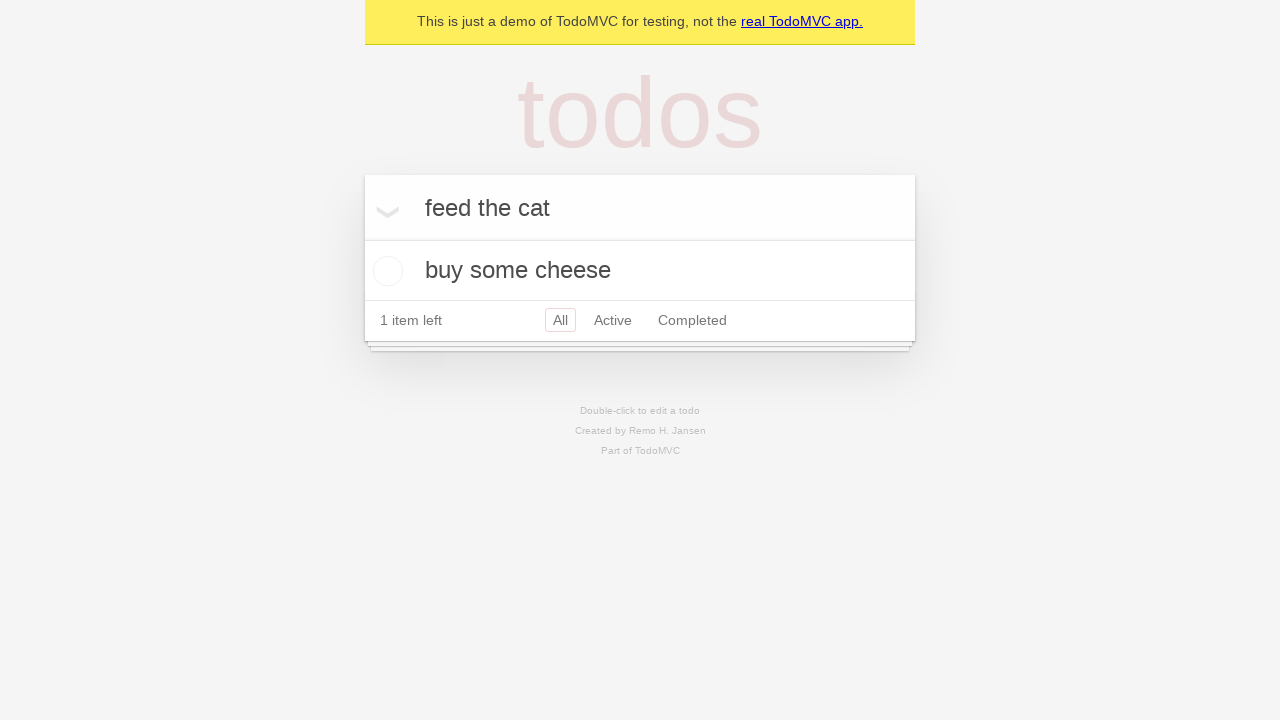

Pressed Enter to add second todo item on internal:attr=[placeholder="What needs to be done?"i]
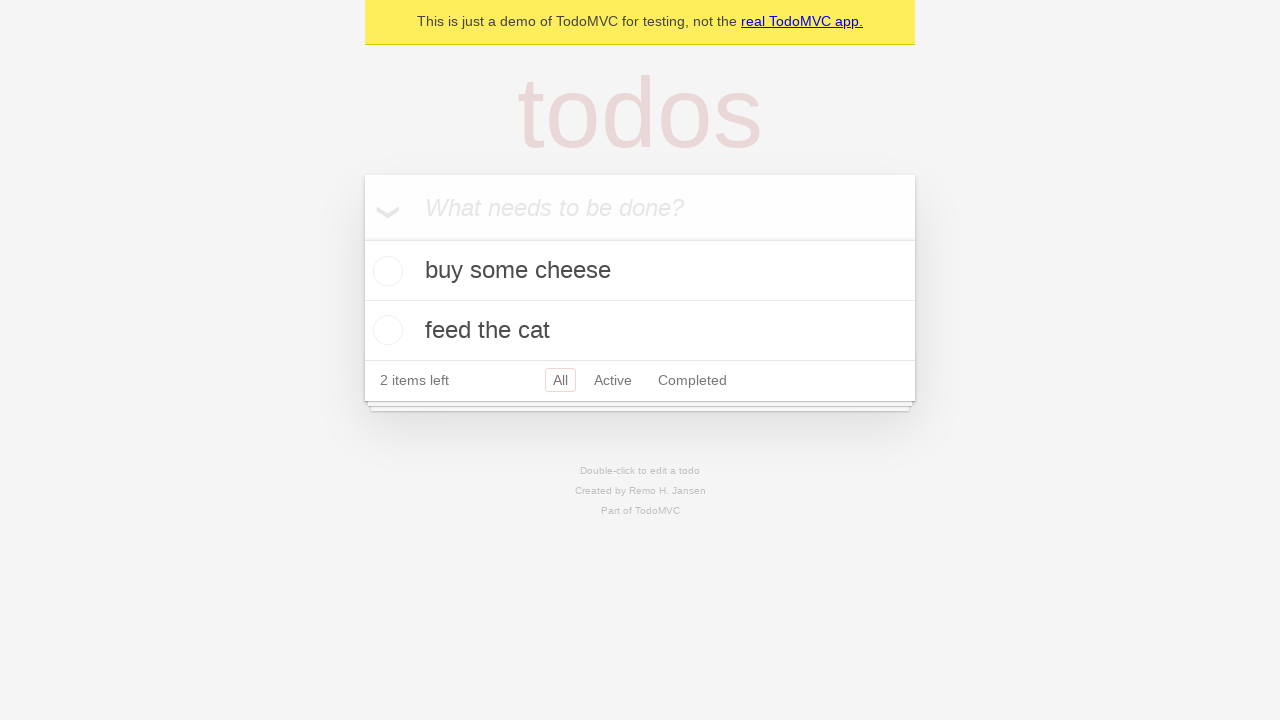

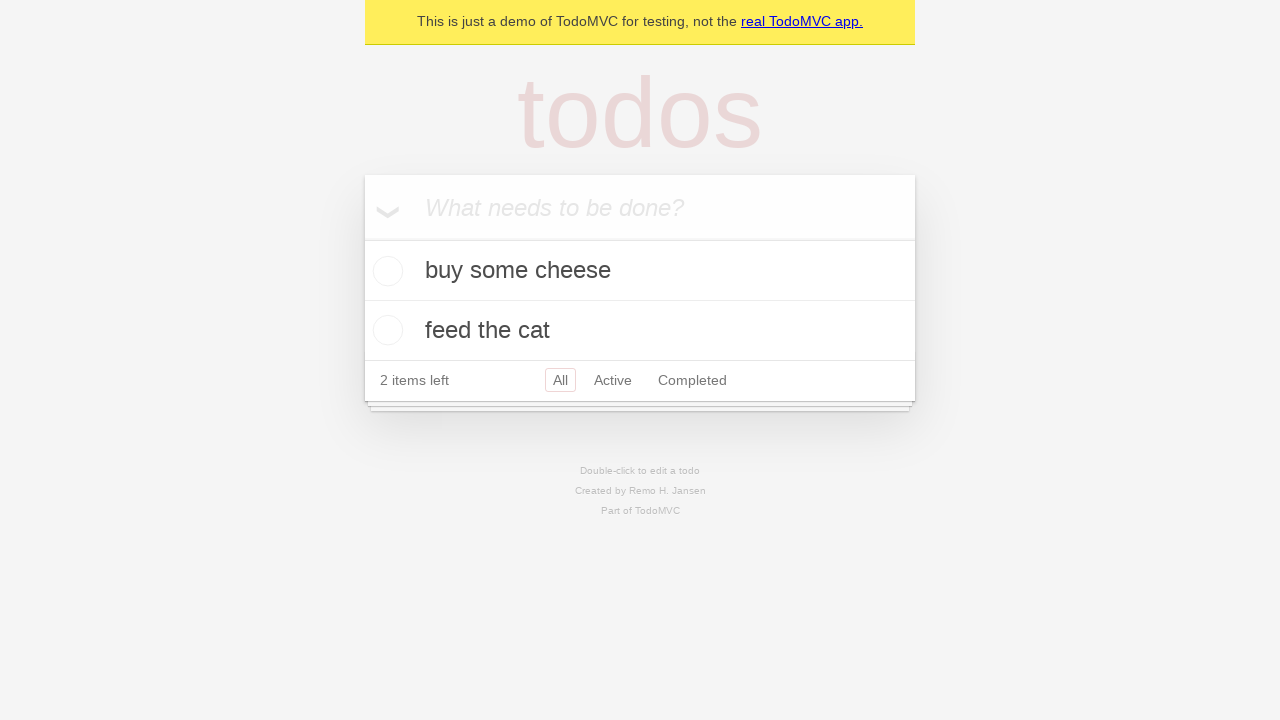